Tests multi-select functionality in a pick list by selecting multiple items using keyboard modifiers

Starting URL: https://www.leafground.com/list.xhtml

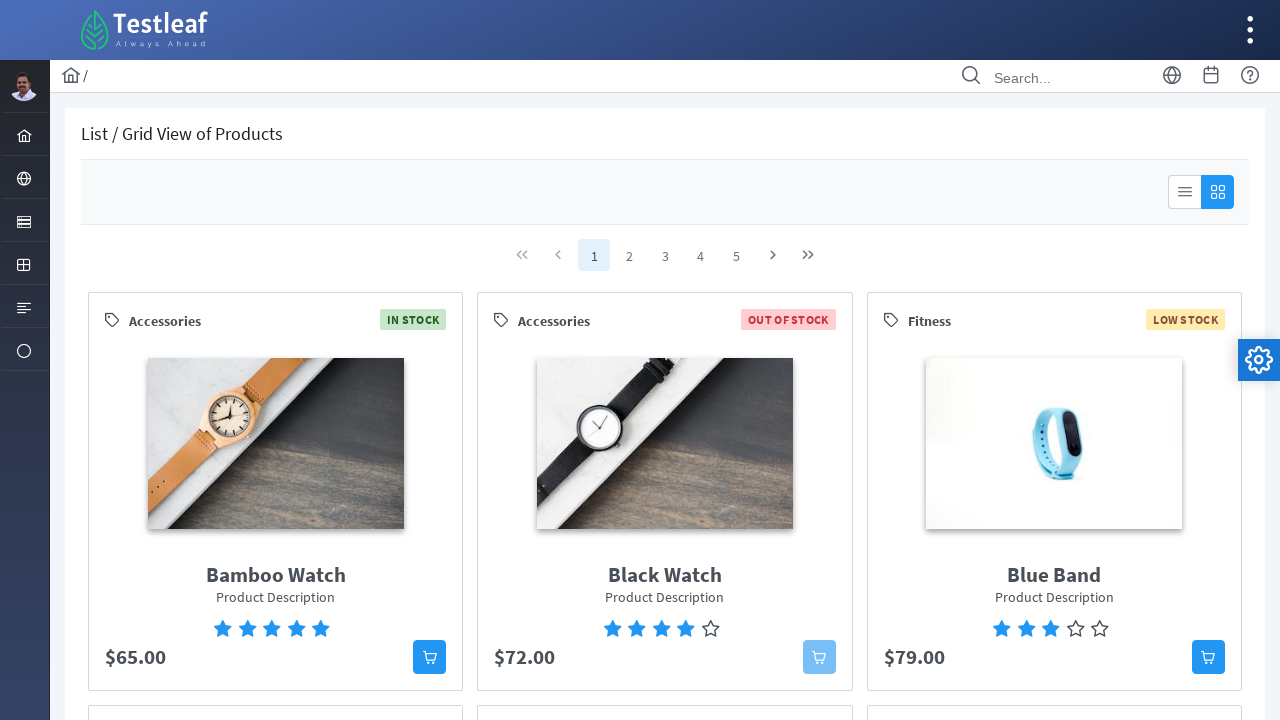

Pick list loaded and selector found
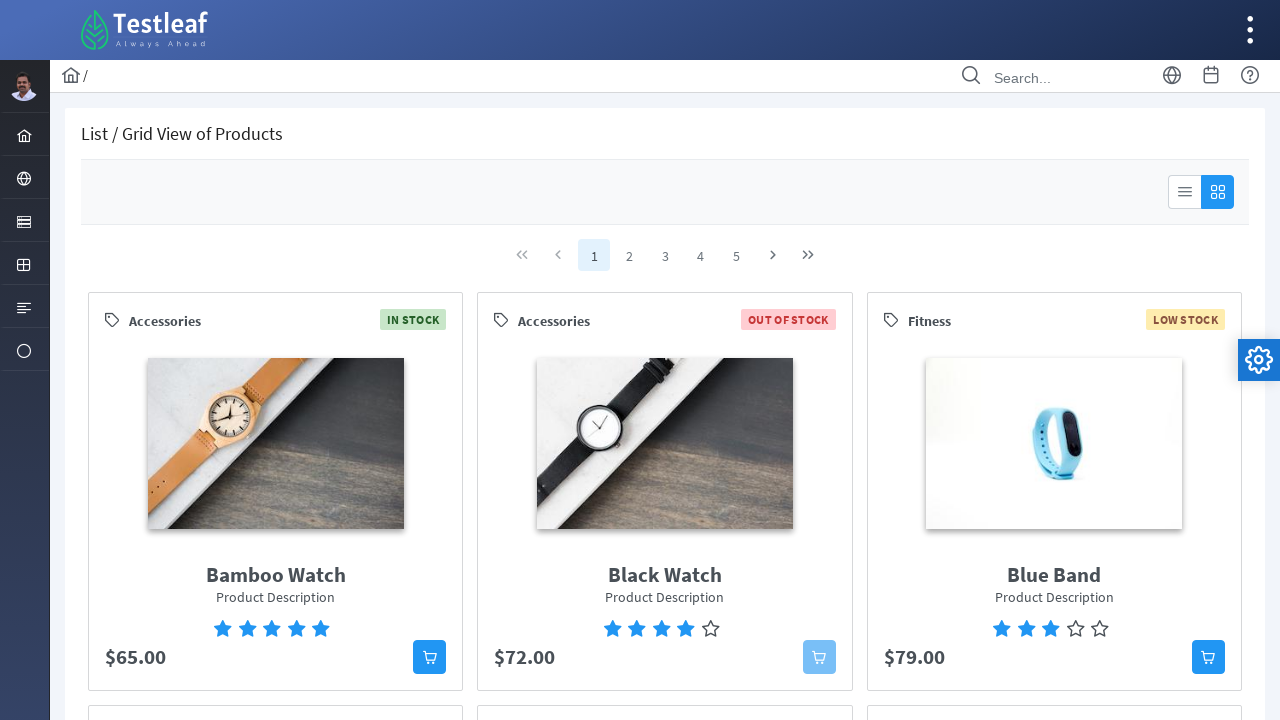

Retrieved all selectable items from pick list
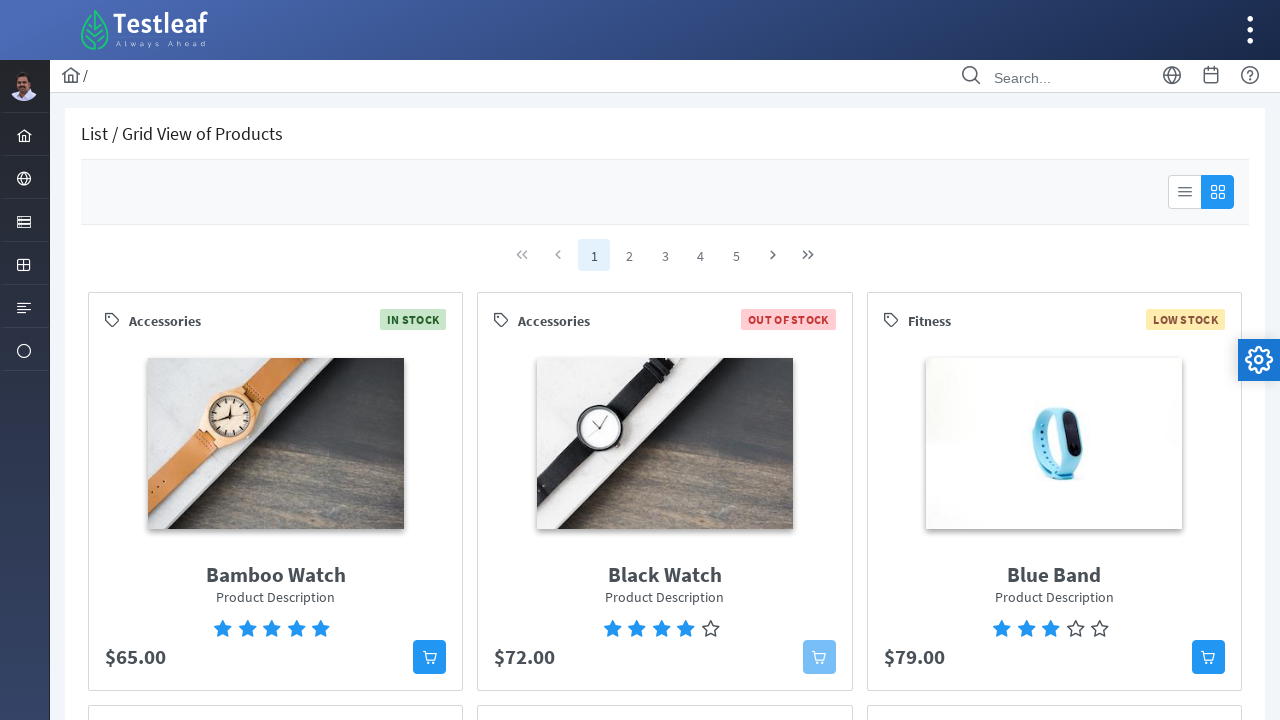

Pressed Control key down for multi-select mode
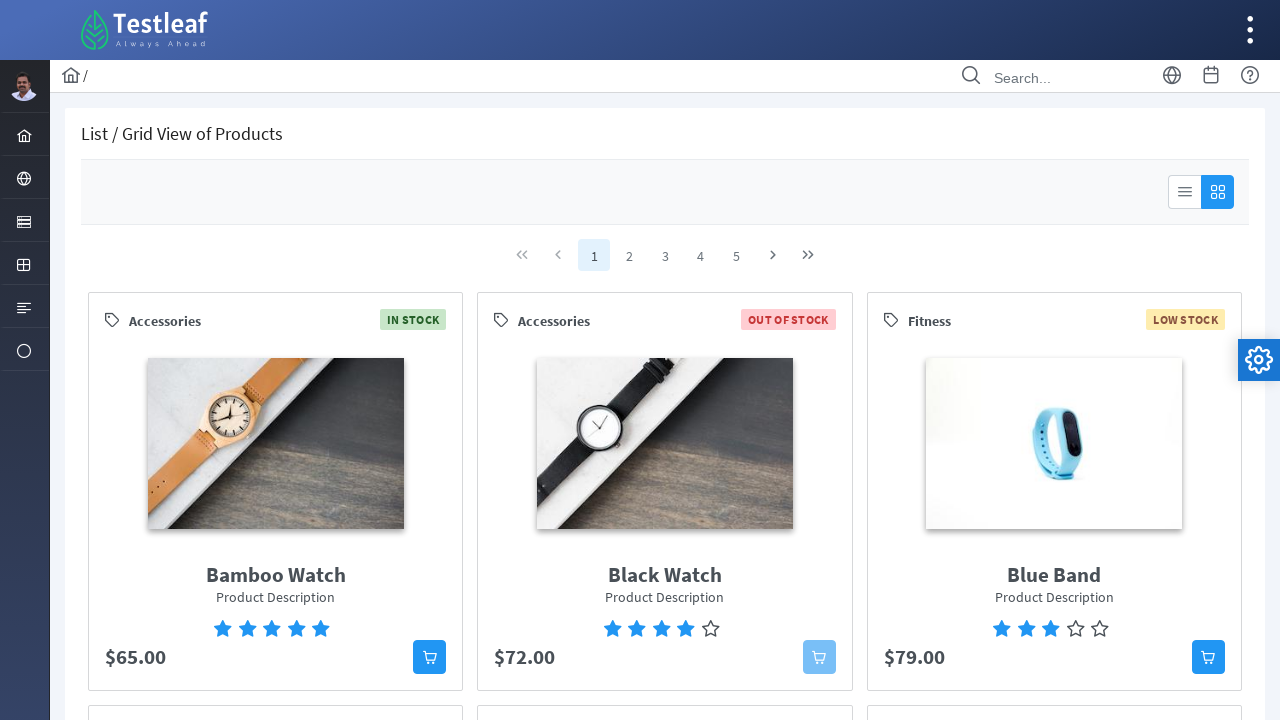

Selected first item in pick list at (291, 472) on xpath=//*[@id="pickList"]/div[2]/ul/li >> nth=0
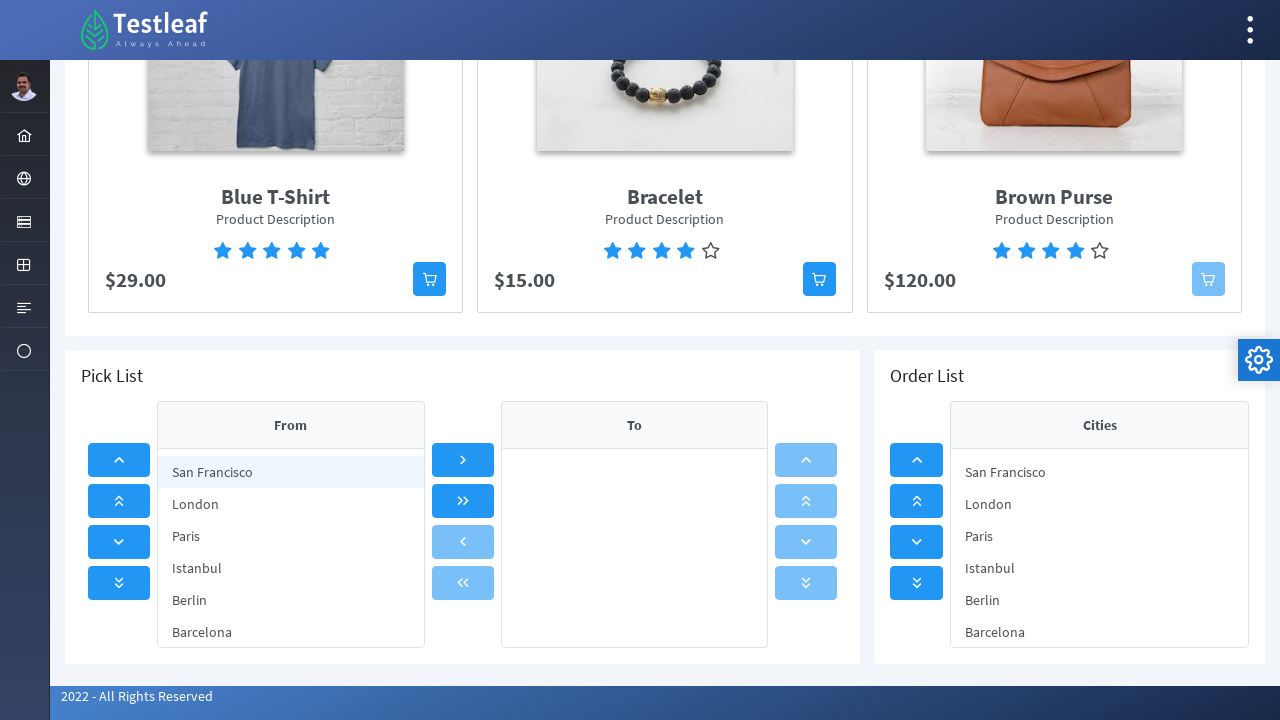

Selected third item in pick list using Control key at (291, 536) on xpath=//*[@id="pickList"]/div[2]/ul/li >> nth=2
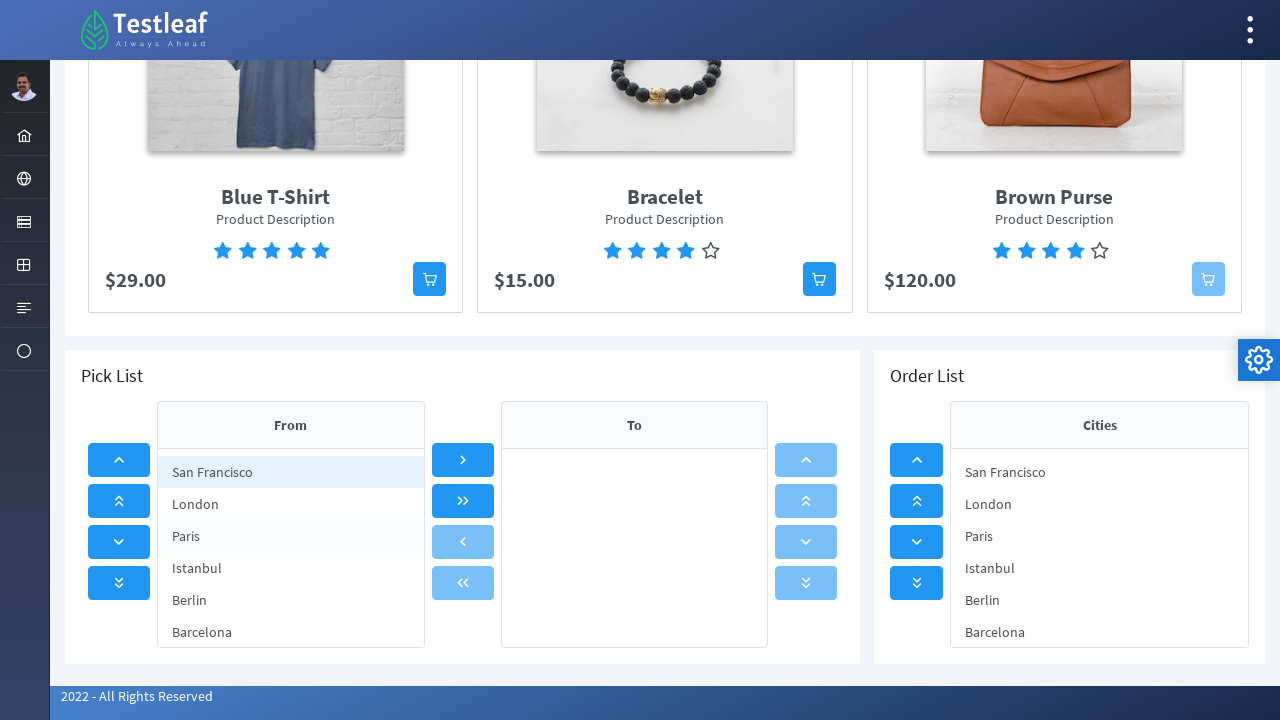

Released Control key to complete multi-select
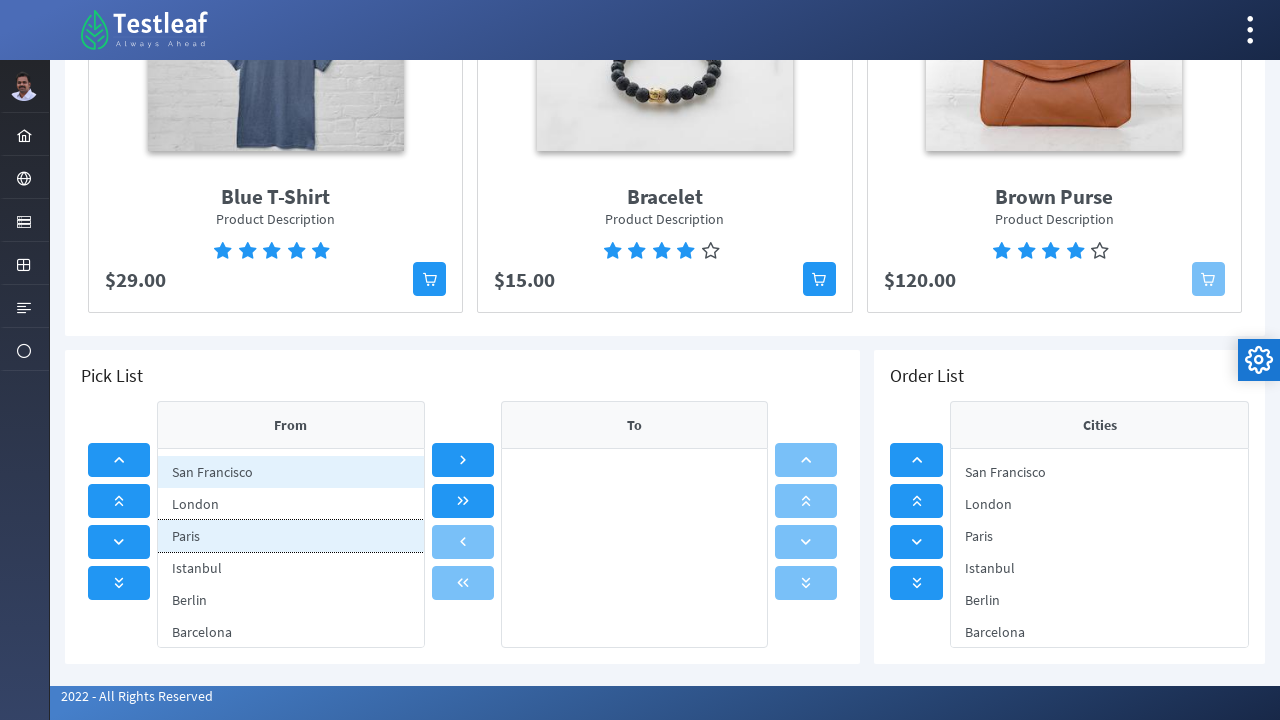

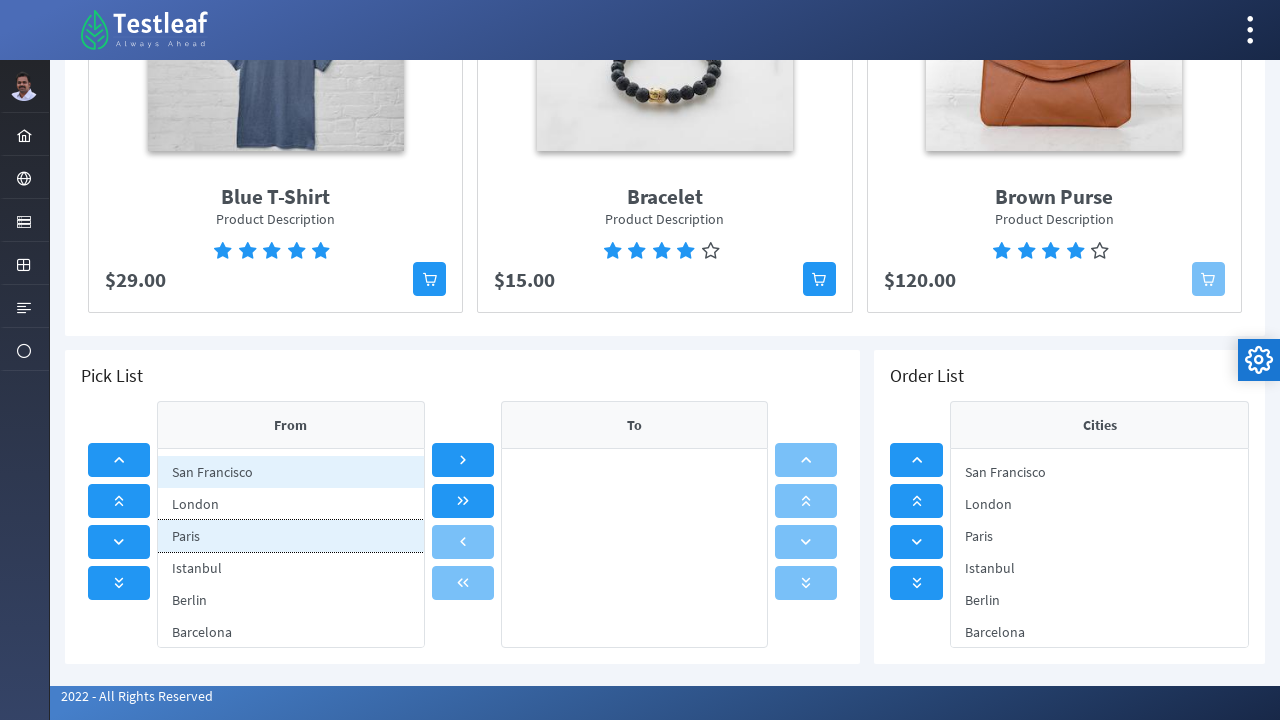